Tests filling out a Selenium practice form by entering personal information (name, gender, experience, date, profession, tools, continent, commands) using a combination of text input and keyboard navigation.

Starting URL: https://www.techlistic.com/p/selenium-practice-form.html

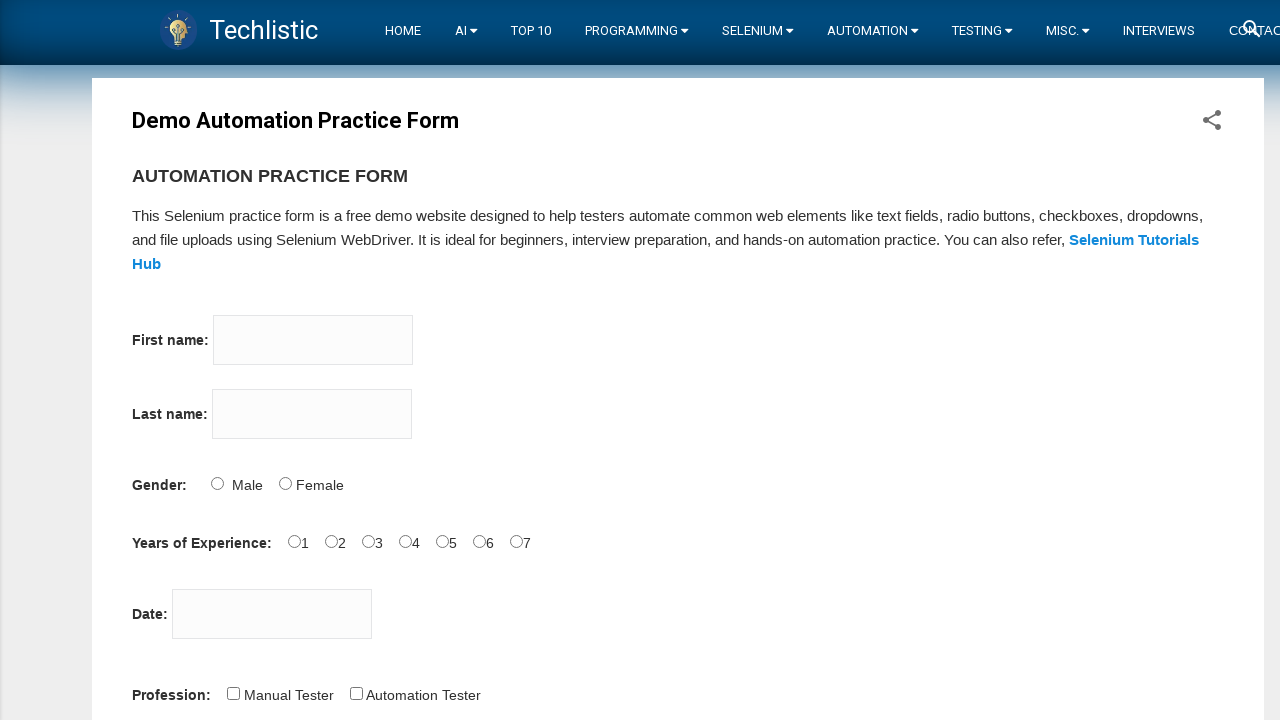

Filled firstname field with 'Erol' on input[name='firstname']
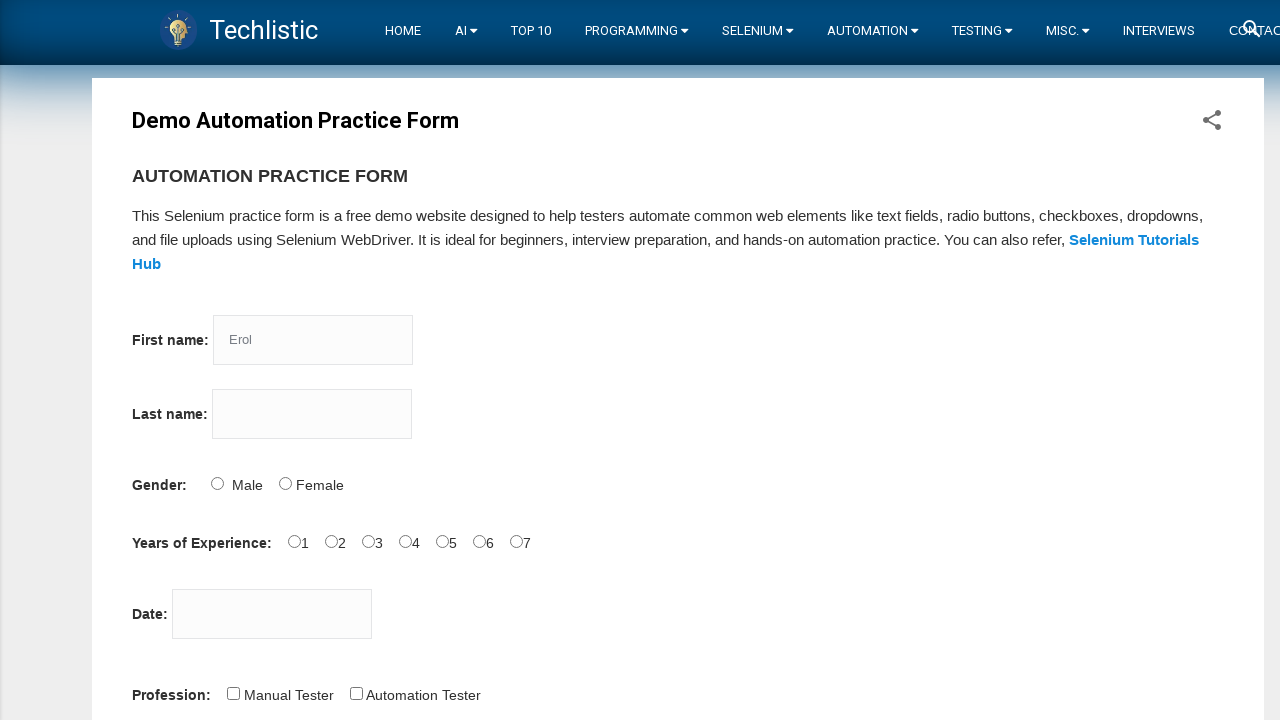

Filled lastname field with 'Evren' on input[name='lastname']
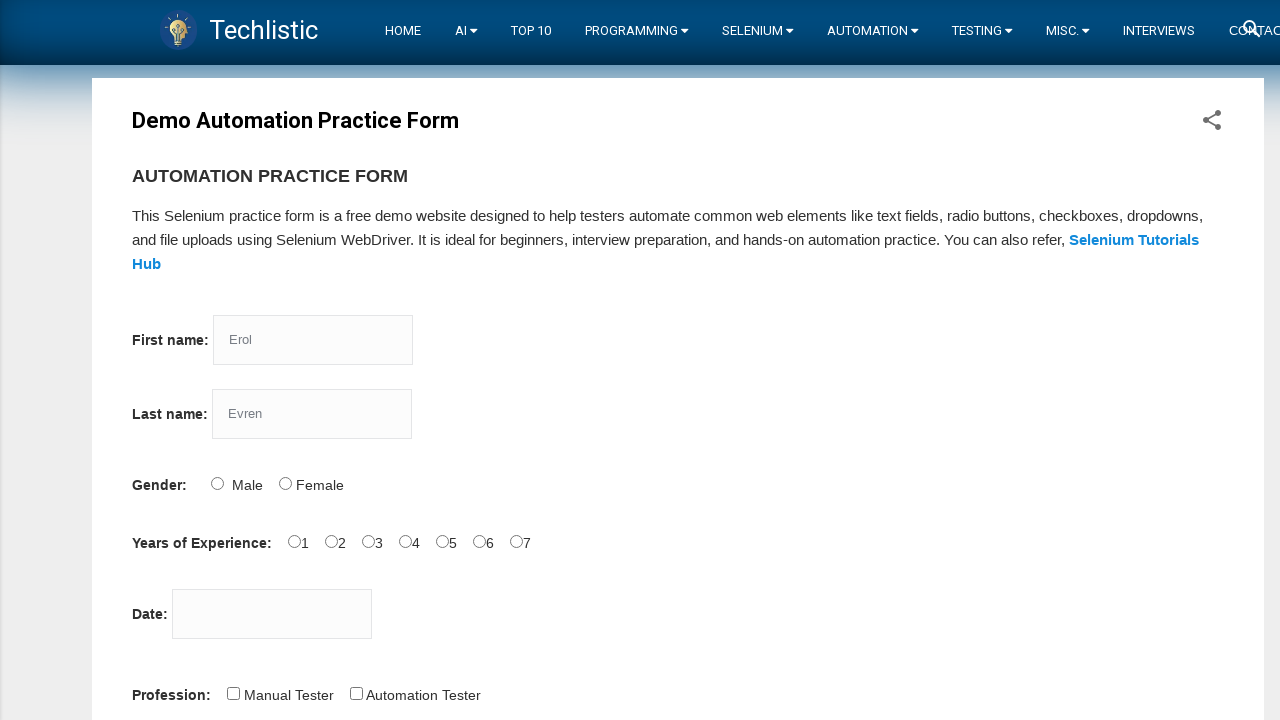

Selected Male gender option at (217, 483) on input[id='sex-0']
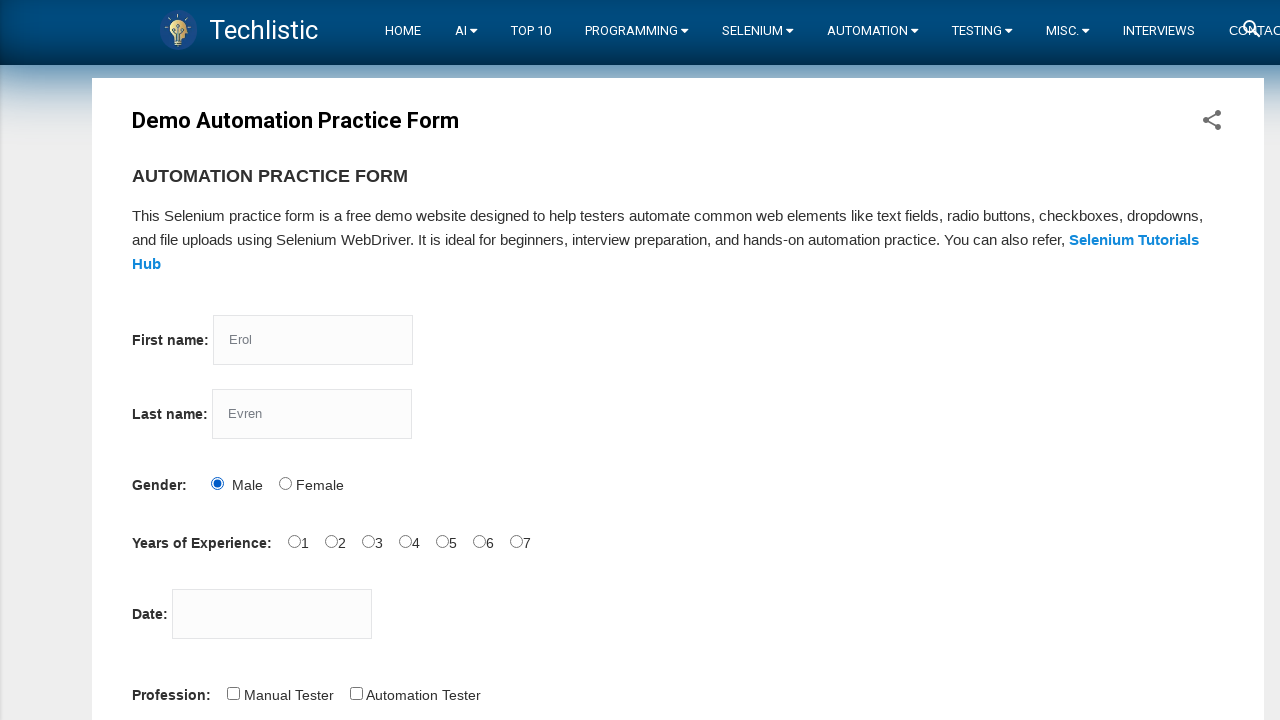

Selected 4-5 years experience option at (442, 541) on input[id='exp-4']
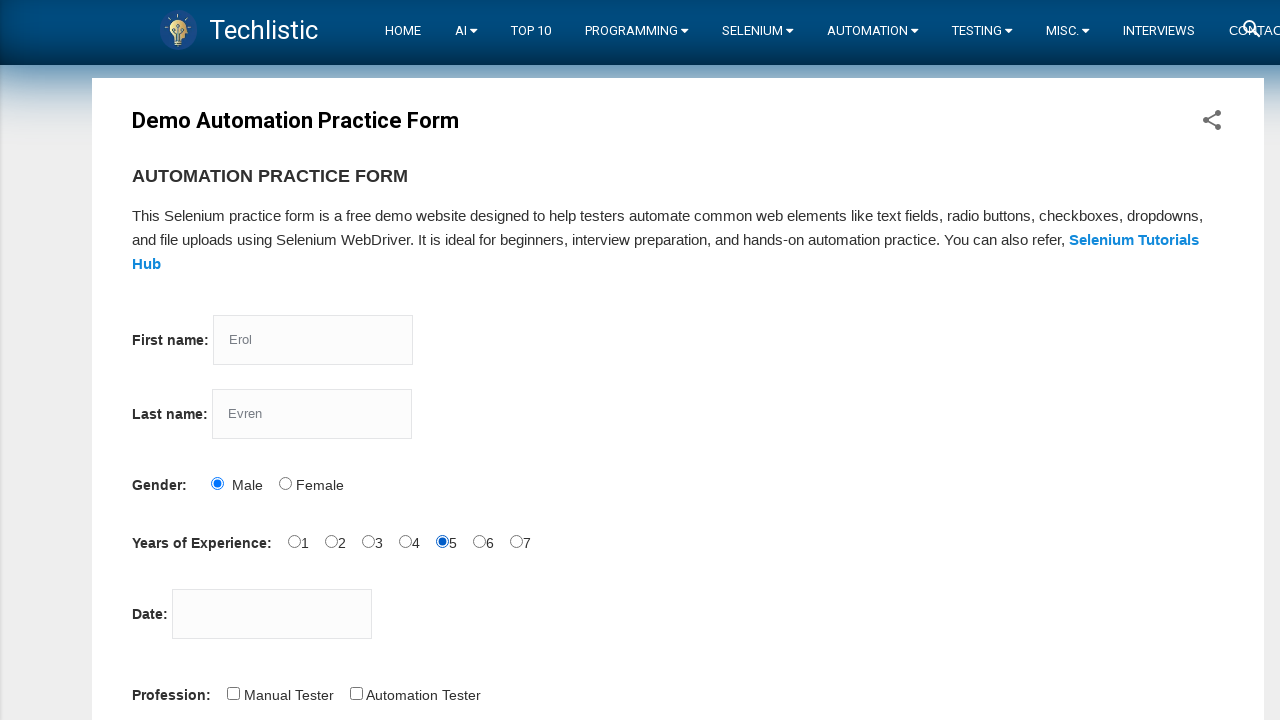

Filled date field with '12/12/2022' on input[id='datepicker']
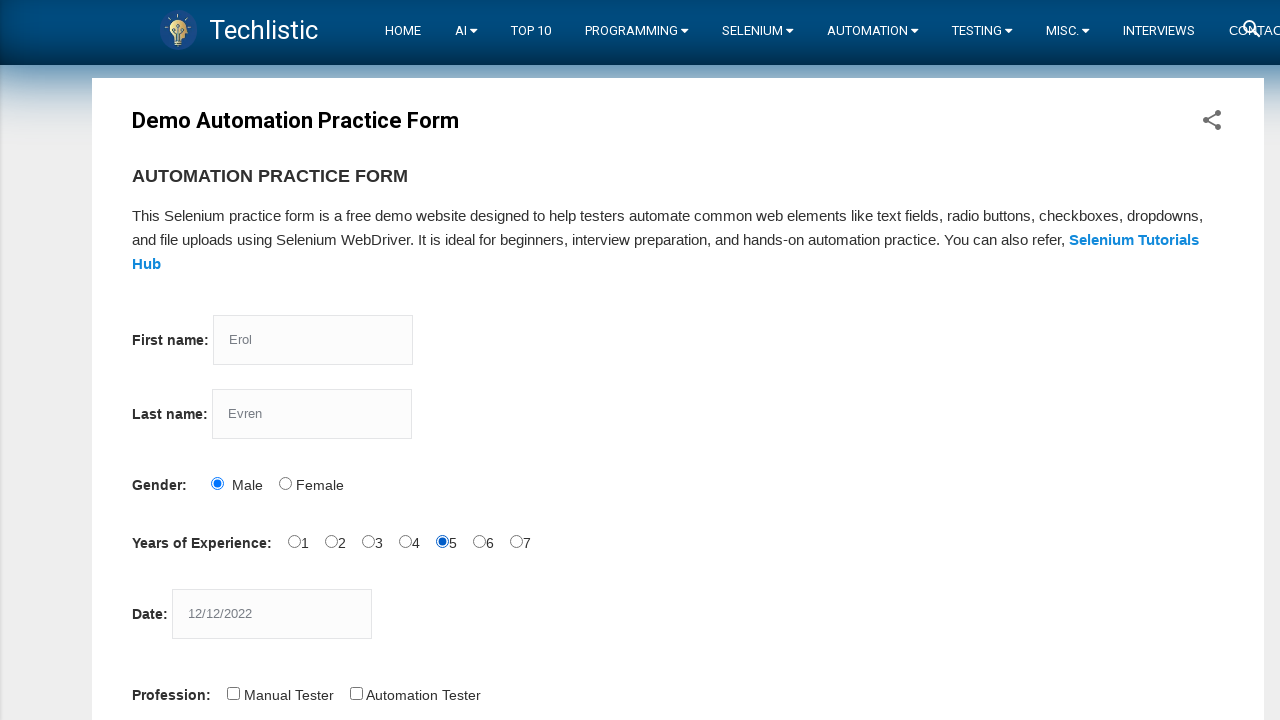

Selected Automation Tester profession at (356, 693) on input[id='profession-1']
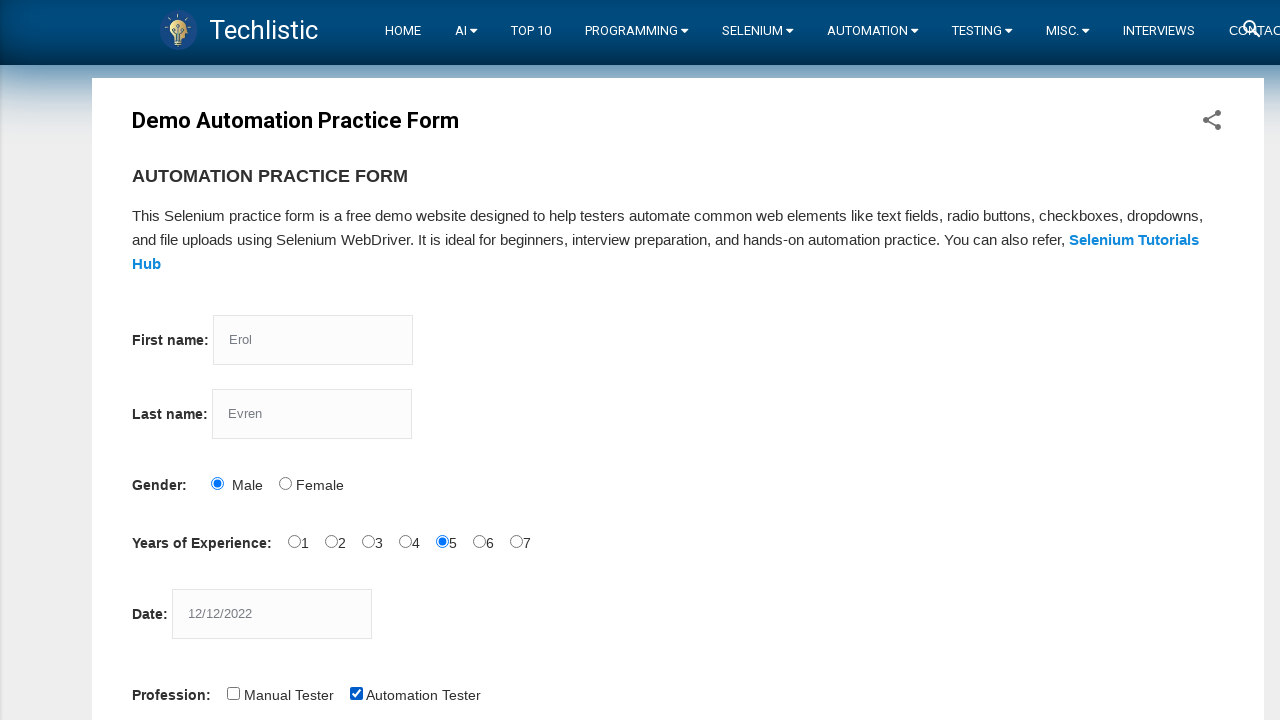

Selected Selenium Webdriver tool at (446, 360) on input[id='tool-2']
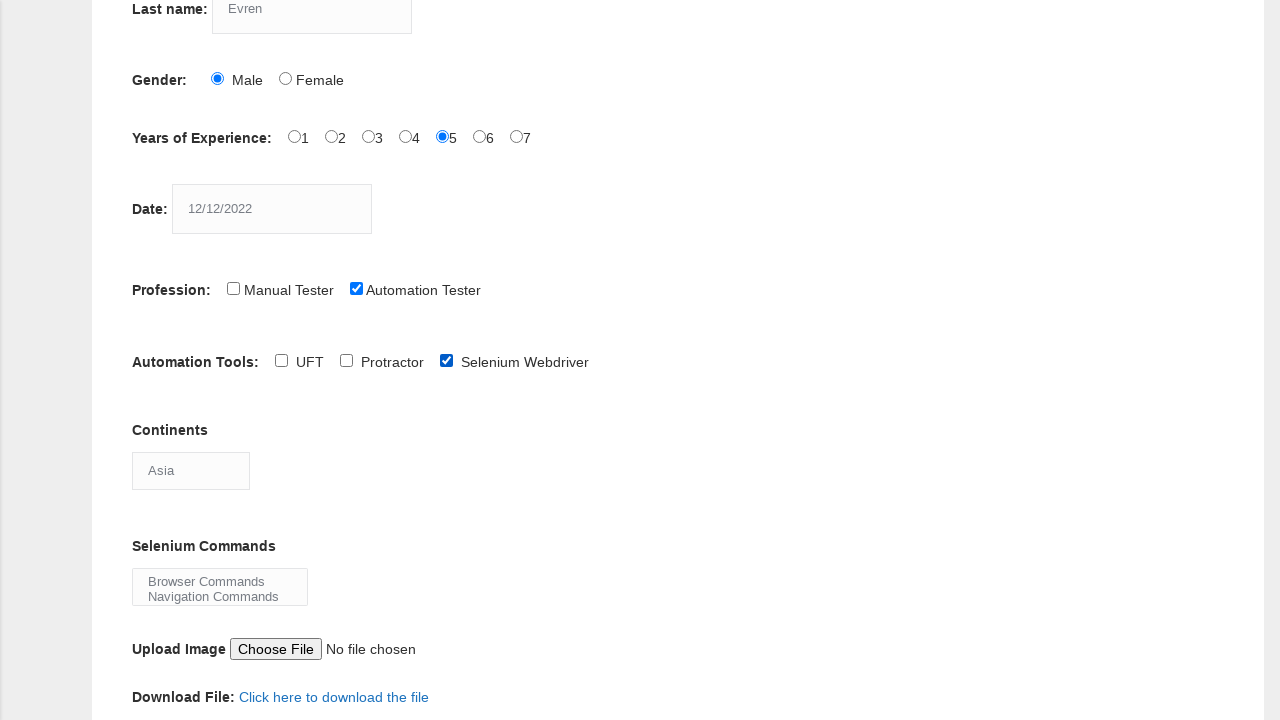

Selected Africa from continents dropdown on select[id='continents']
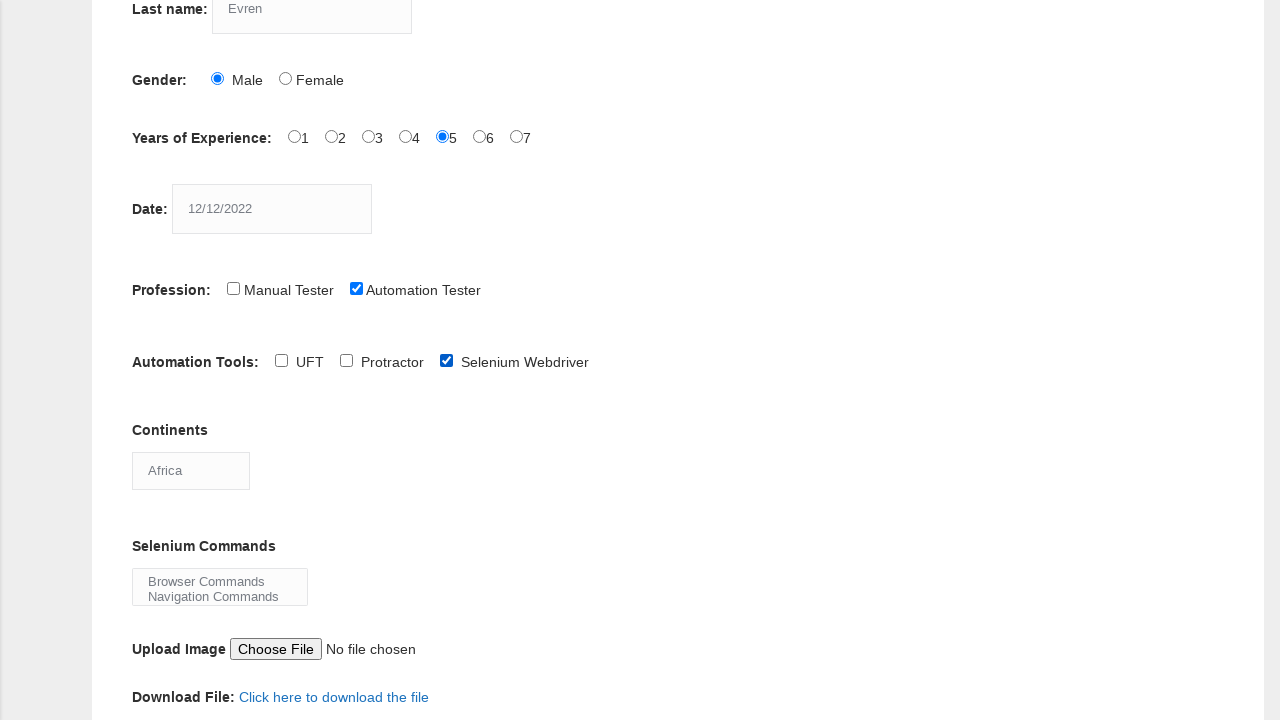

Selected Browser Commands, Navigation Commands, and Switch Commands from selenium_commands multi-select on select[id='selenium_commands']
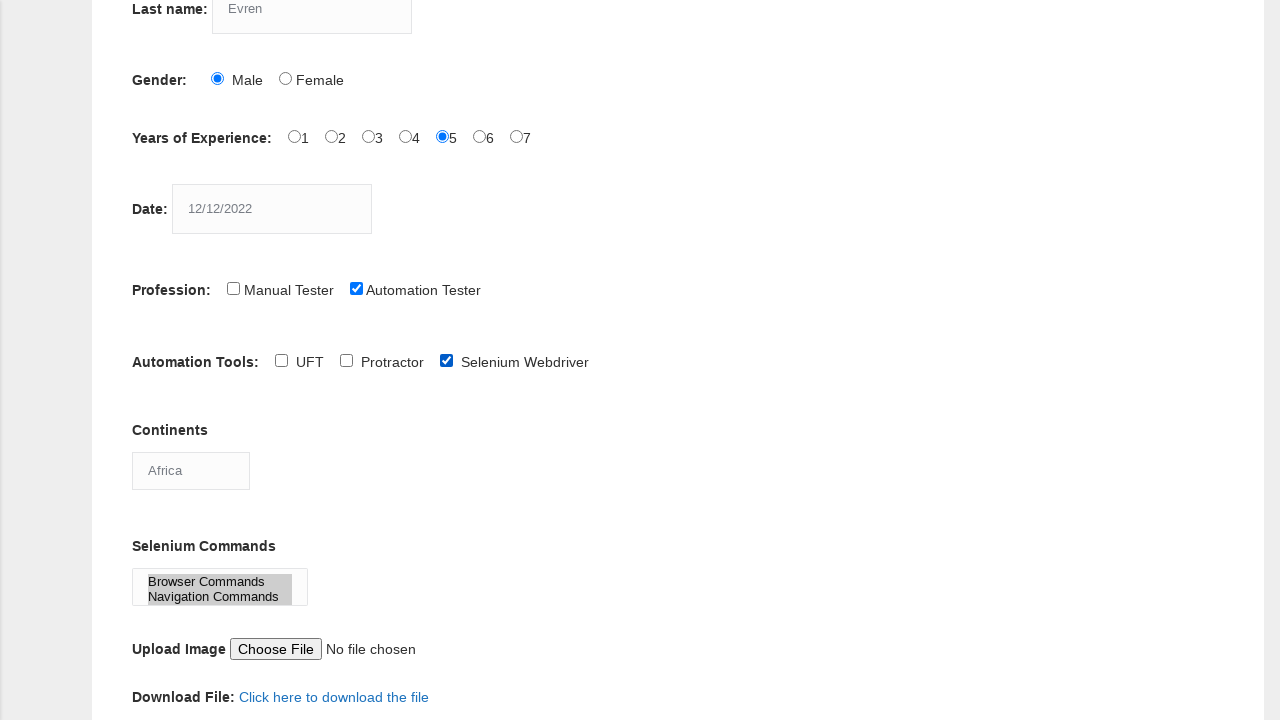

Clicked submit button to complete form submission at (157, 360) on button[id='submit']
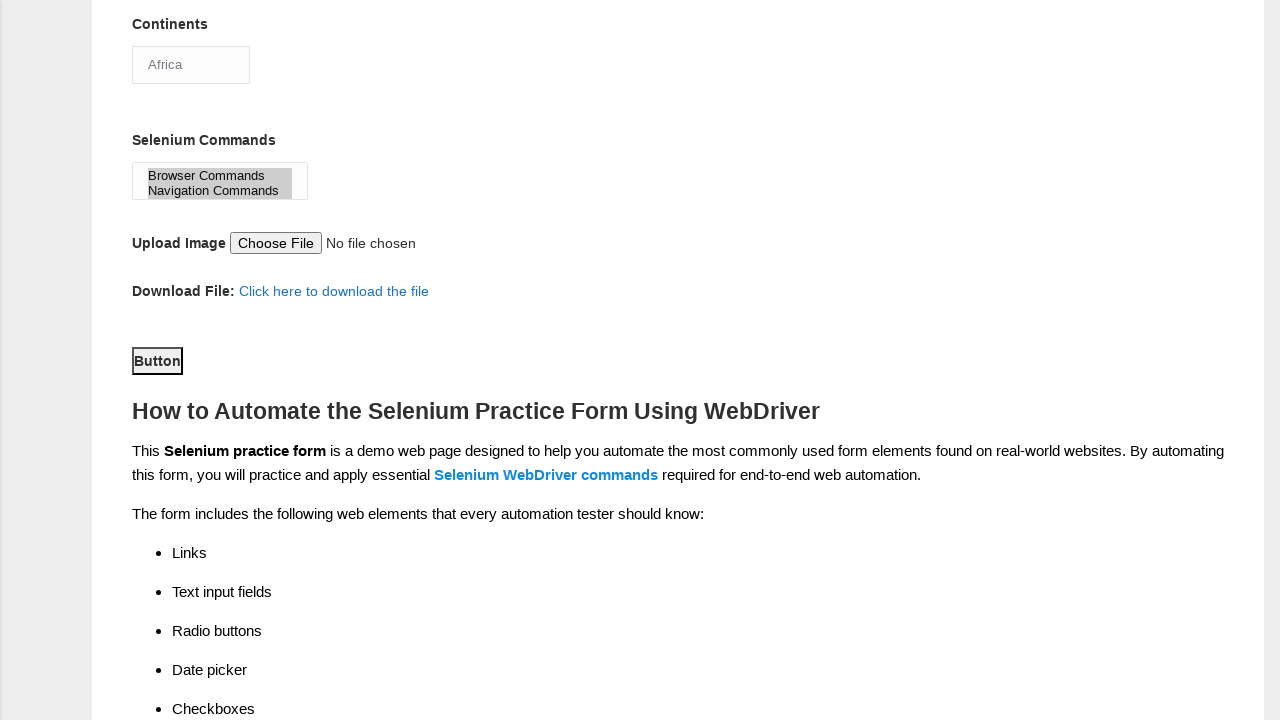

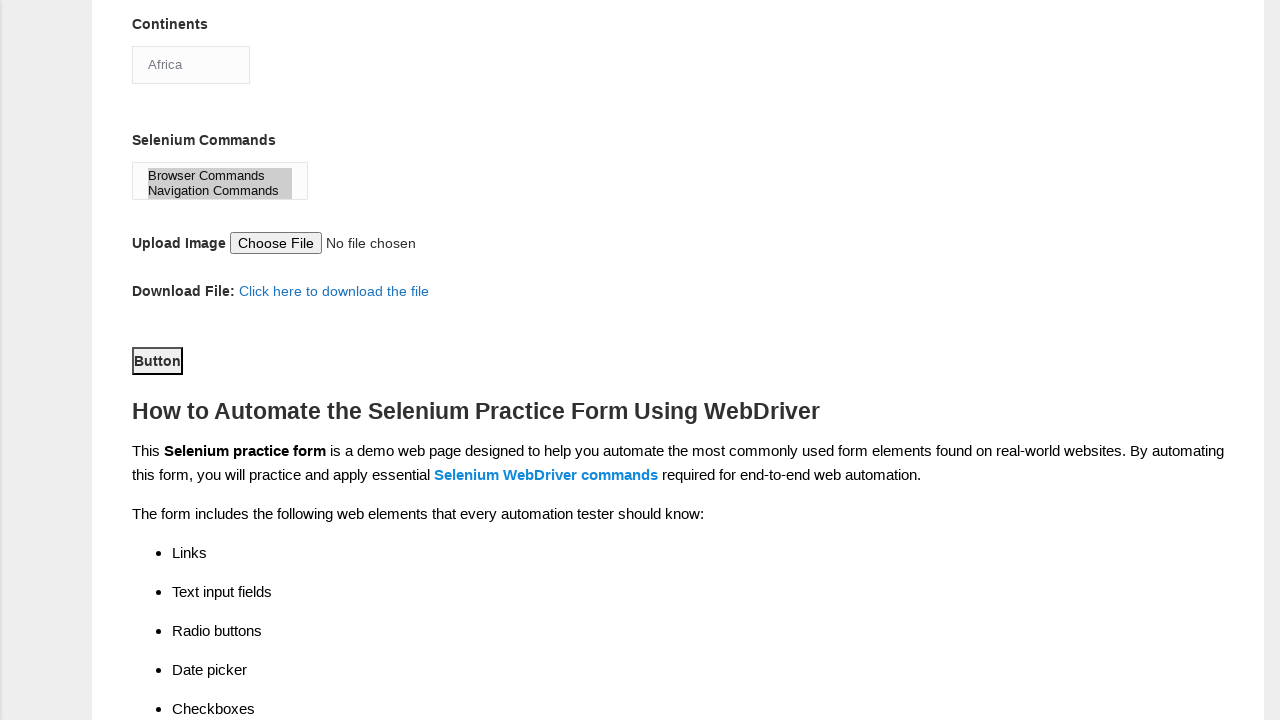